Tests an e-commerce flow by searching for products, adding a specific item to cart, and proceeding through checkout

Starting URL: https://rahulshettyacademy.com/seleniumPractise/#/

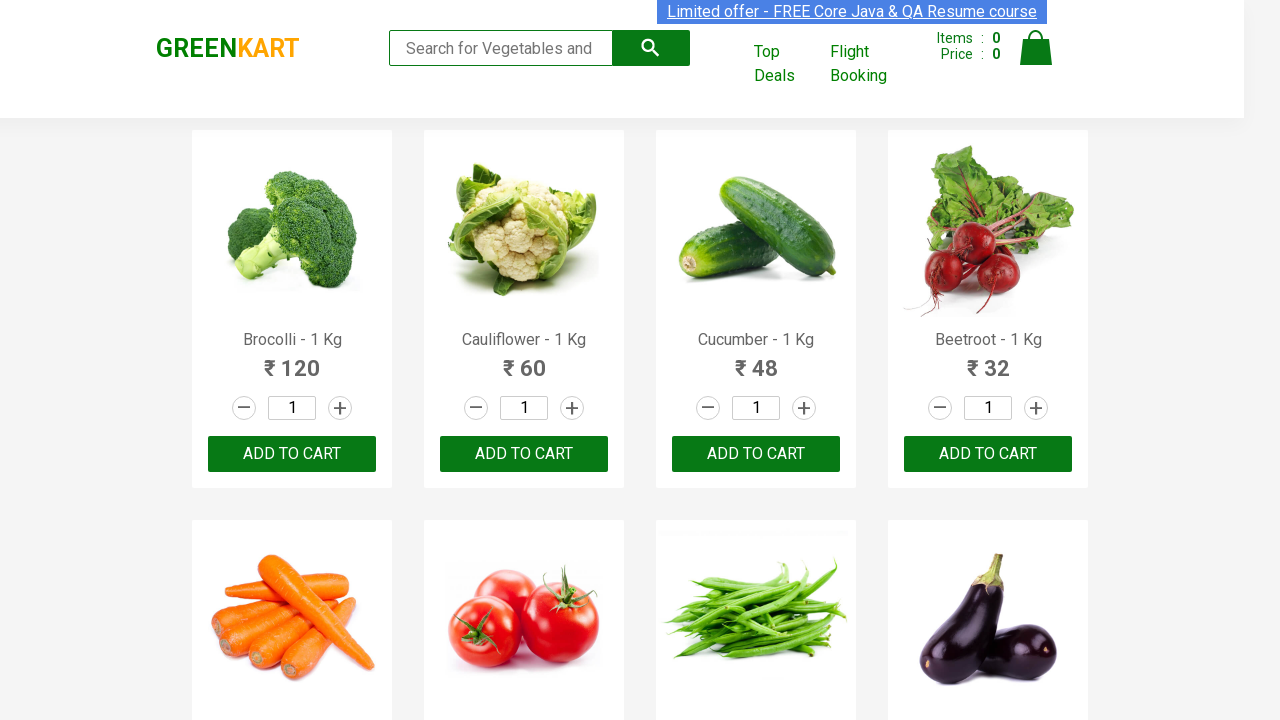

Filled search field with 'ca' to search for products on .search-keyword
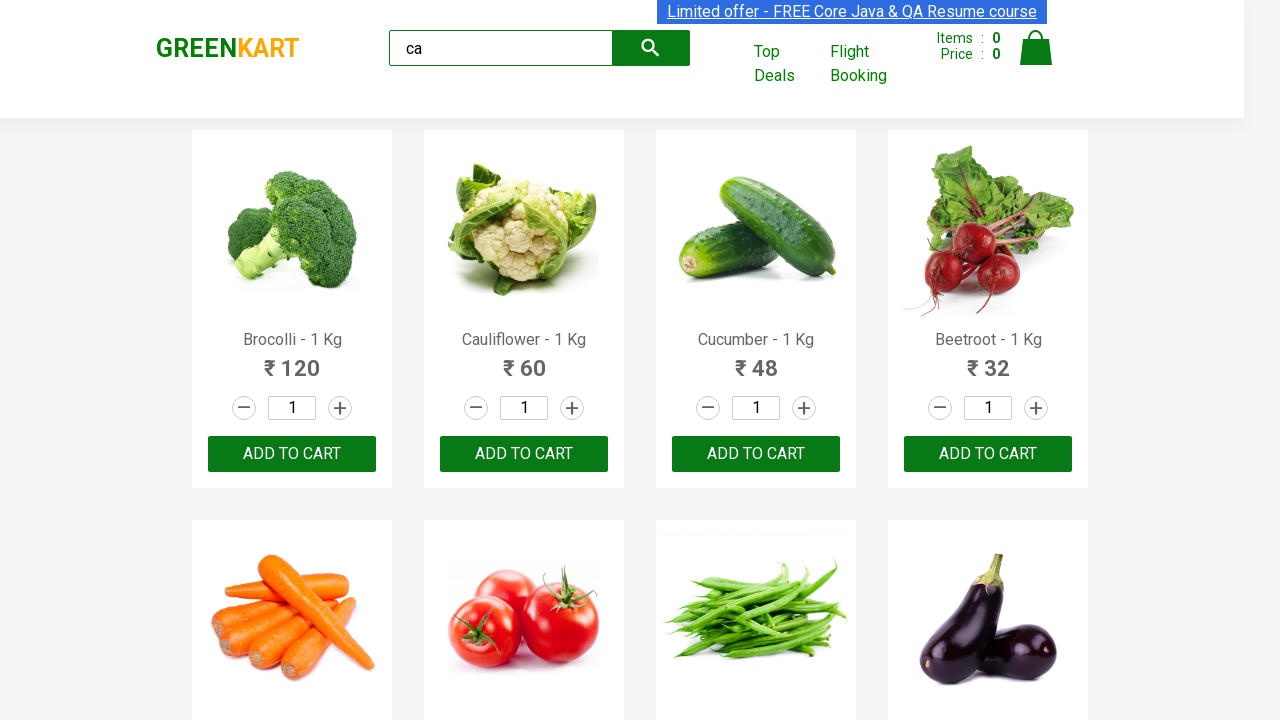

Waited for products to load after search
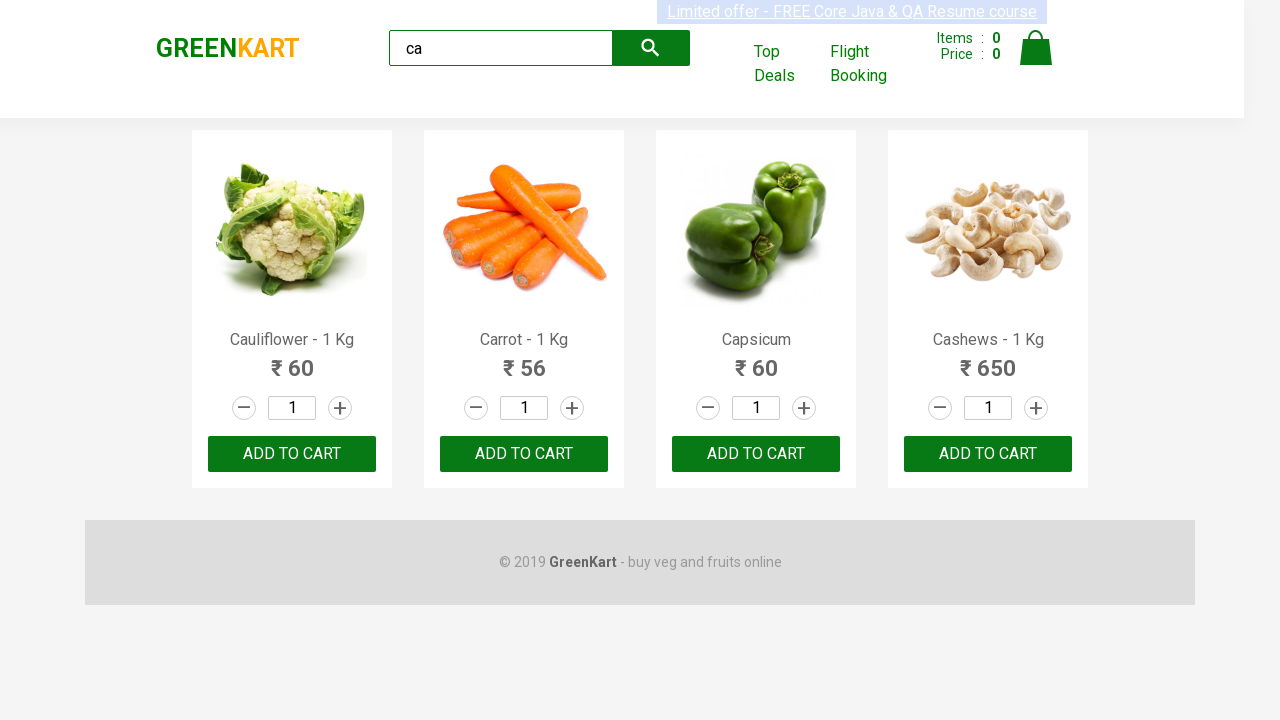

Found Cashews product and clicked 'Add to cart' button at (988, 454) on .products .product >> nth=3 >> button
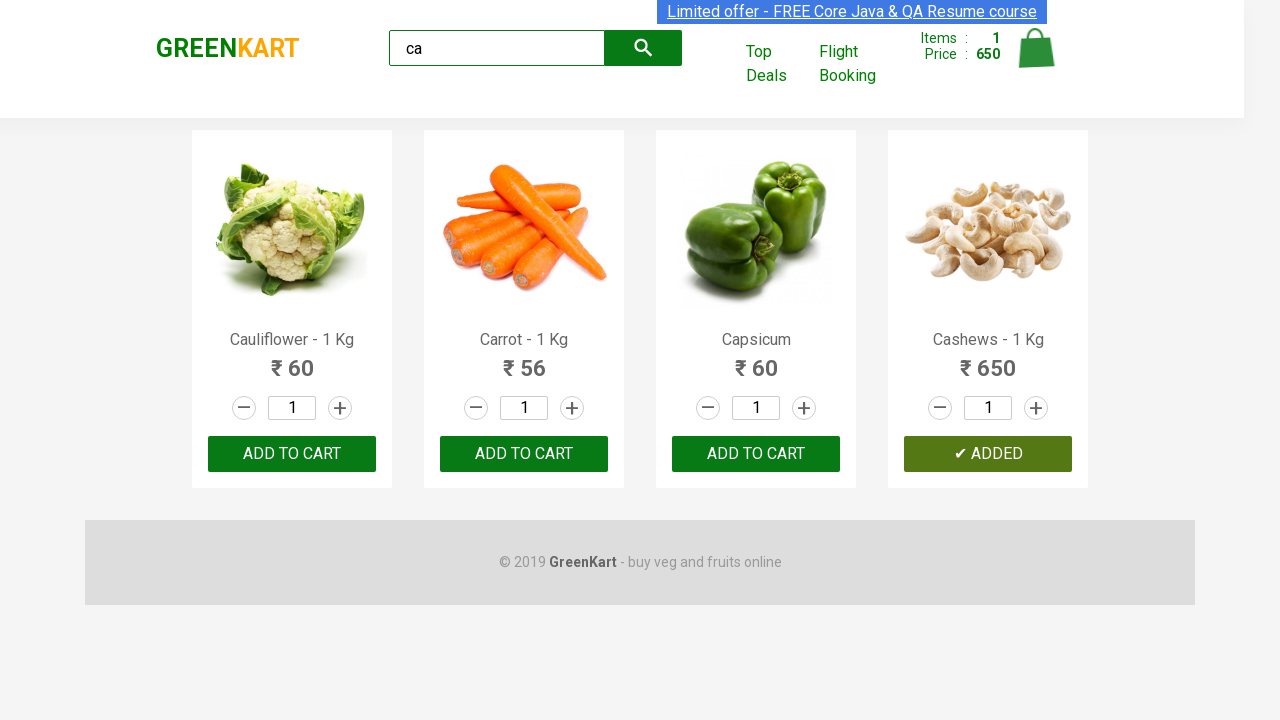

Clicked cart icon to view cart at (1036, 48) on .cart-icon > img
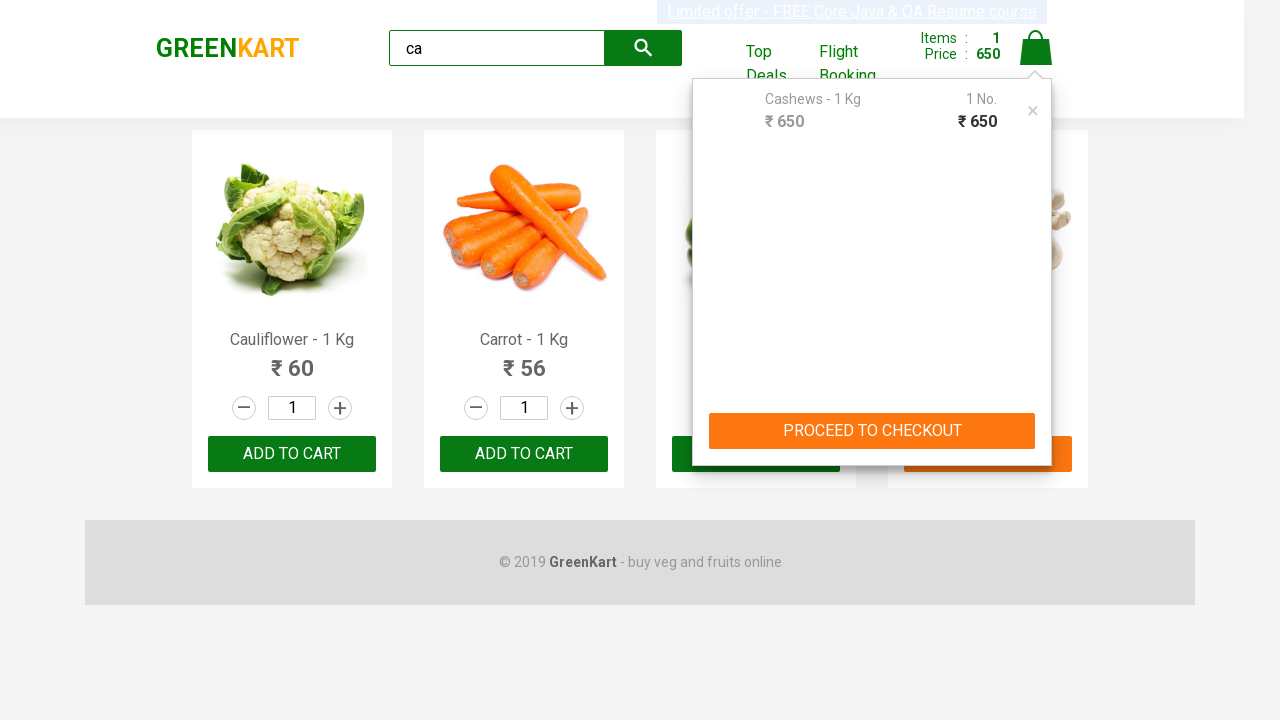

Clicked 'PROCEED TO CHECKOUT' button at (872, 431) on text=PROCEED TO CHECKOUT
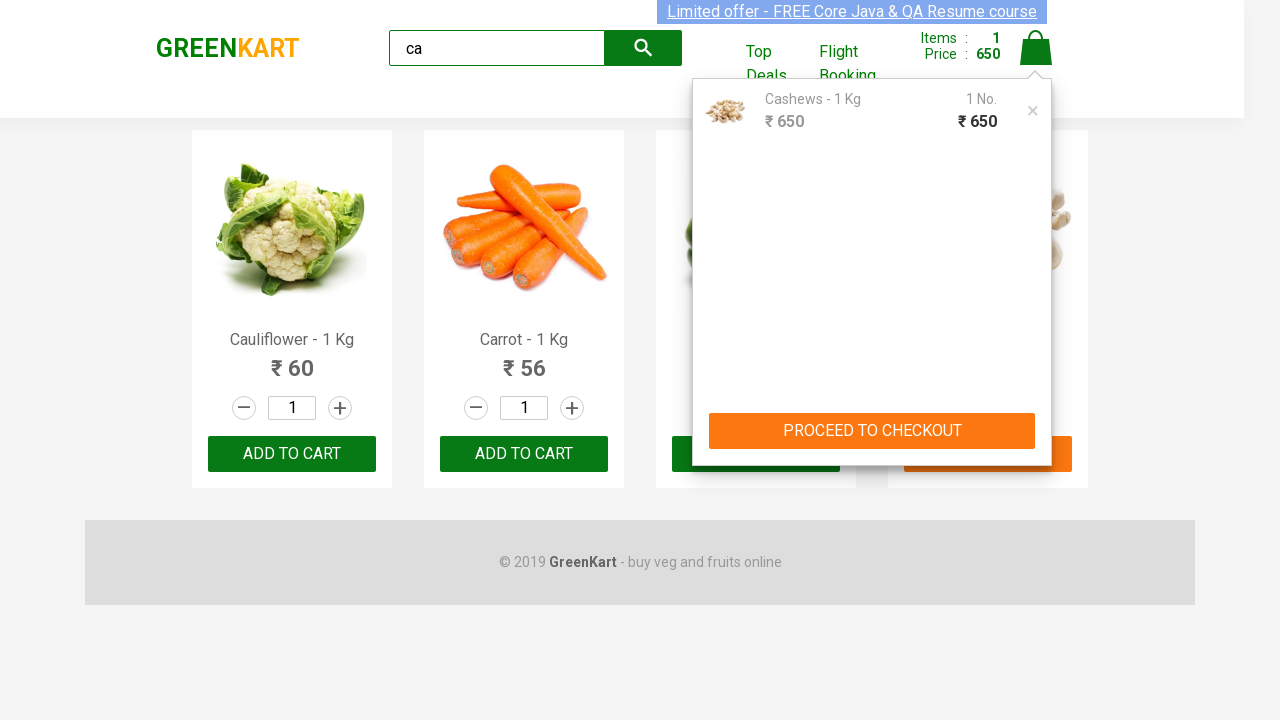

Clicked 'Place Order' button to complete checkout at (1036, 420) on text=Place Order
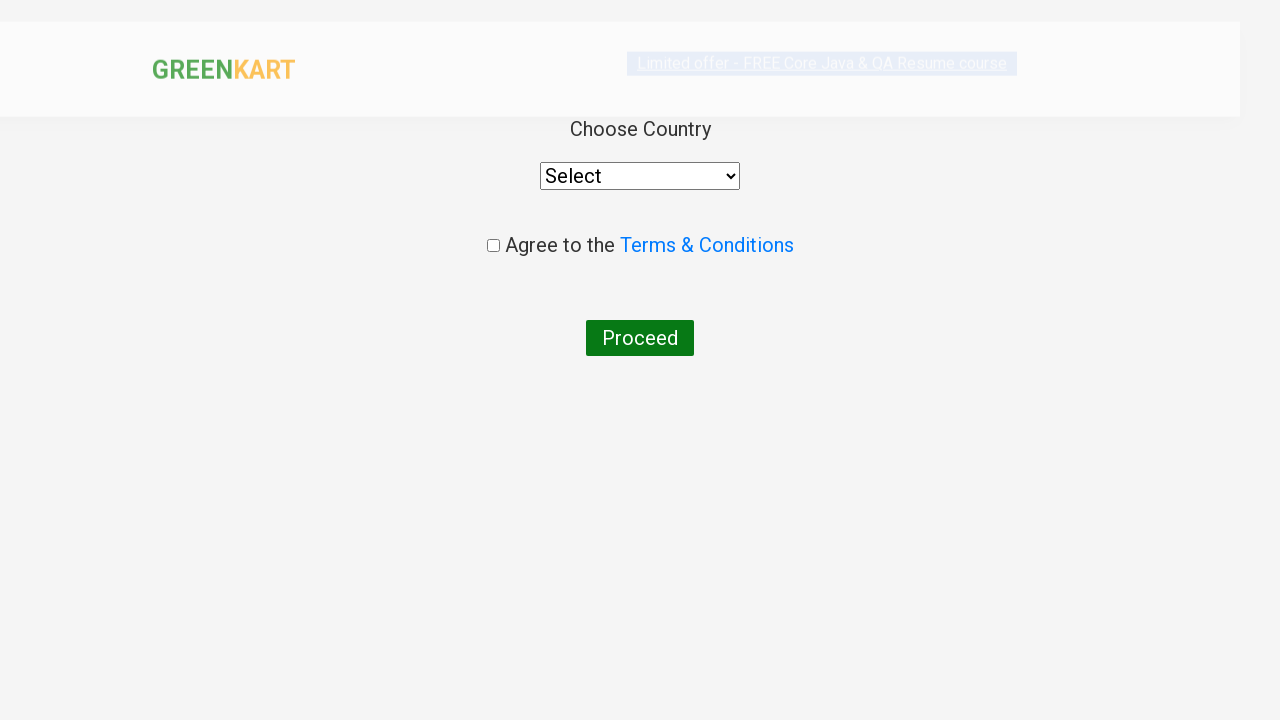

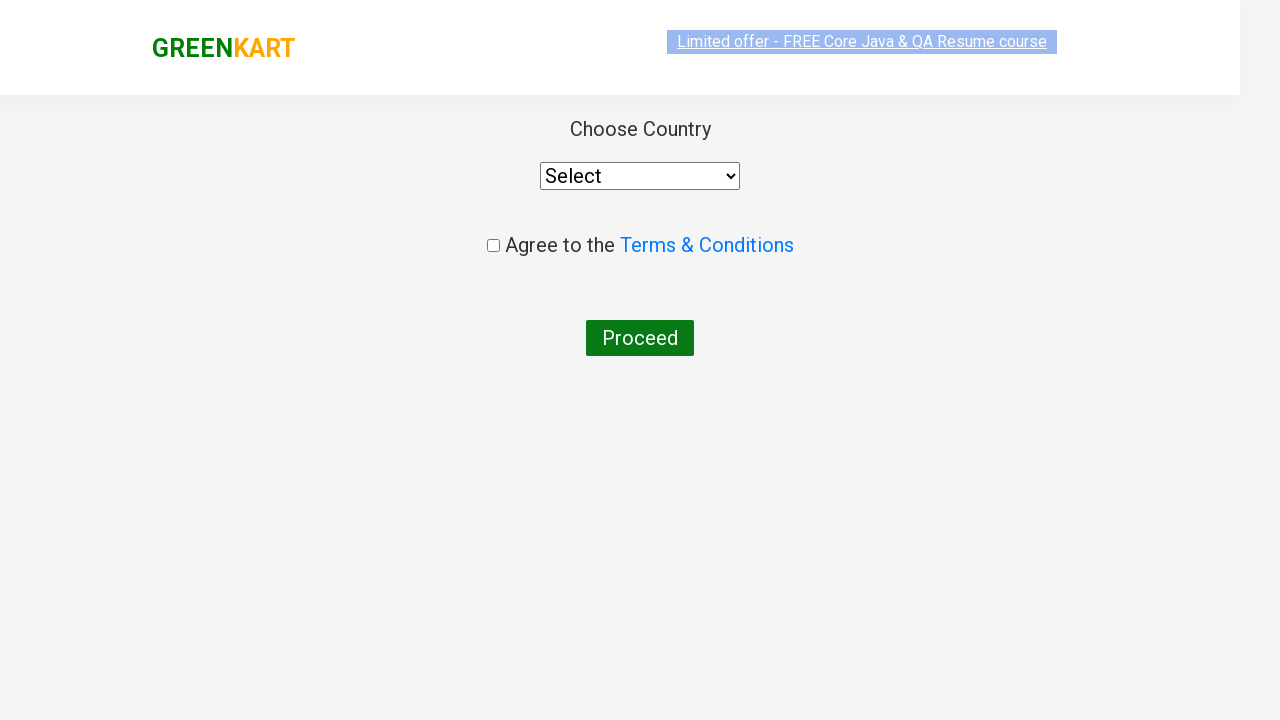